Clicks on "Open an Account" link and verifies navigation to the account opening page by checking for the logo

Starting URL: https://www.bankofamerica.com/

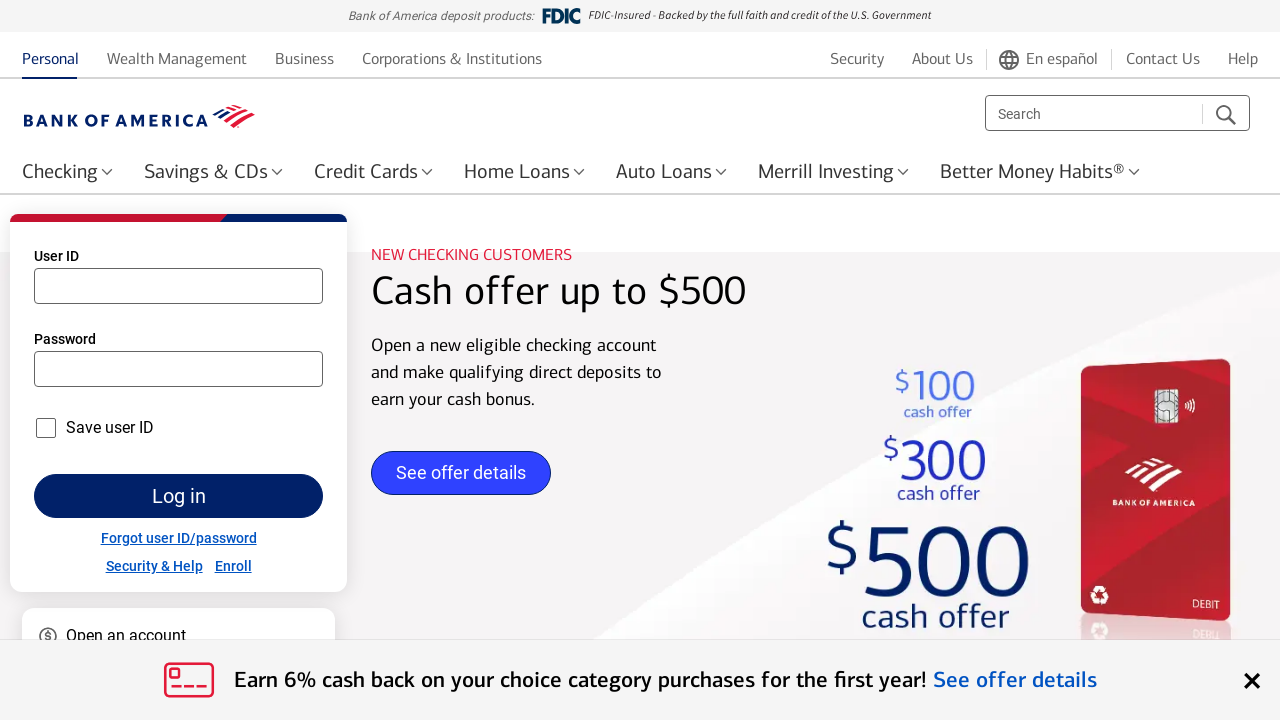

Navigated to Bank of America homepage
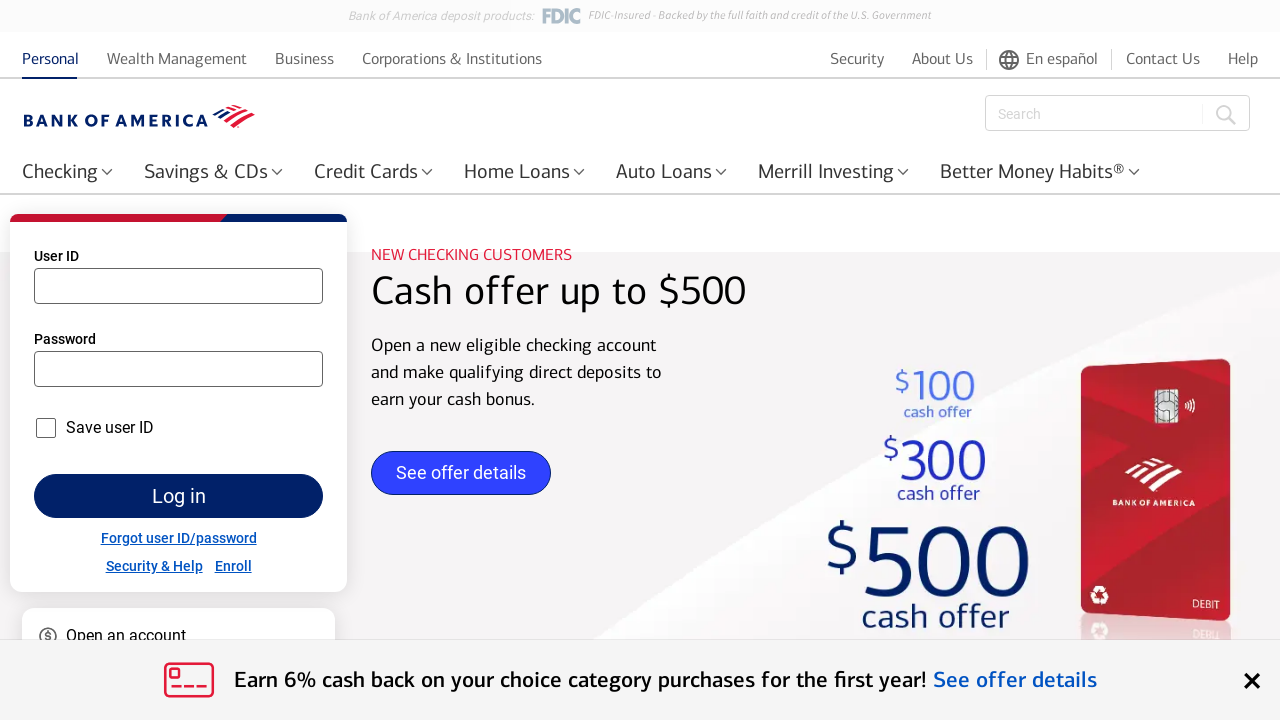

Clicked on 'Open an Account' link at (126, 636) on text=Open an Account
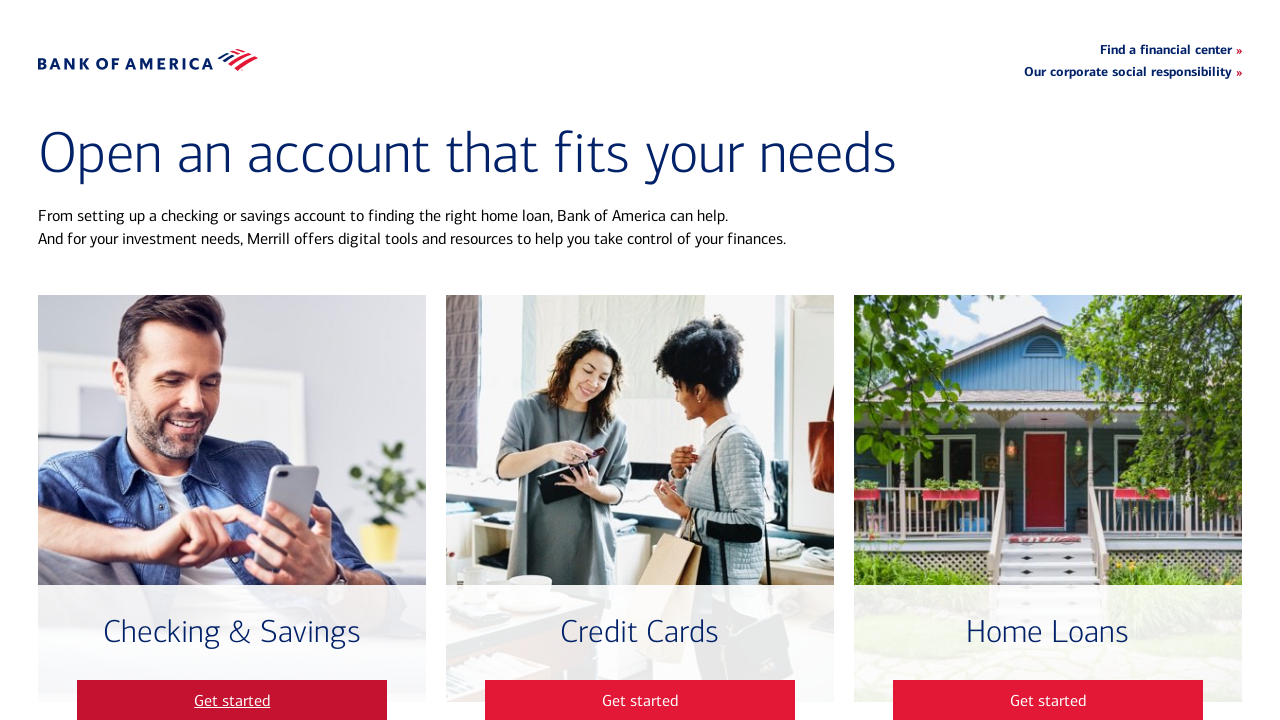

Navigation logo selector loaded
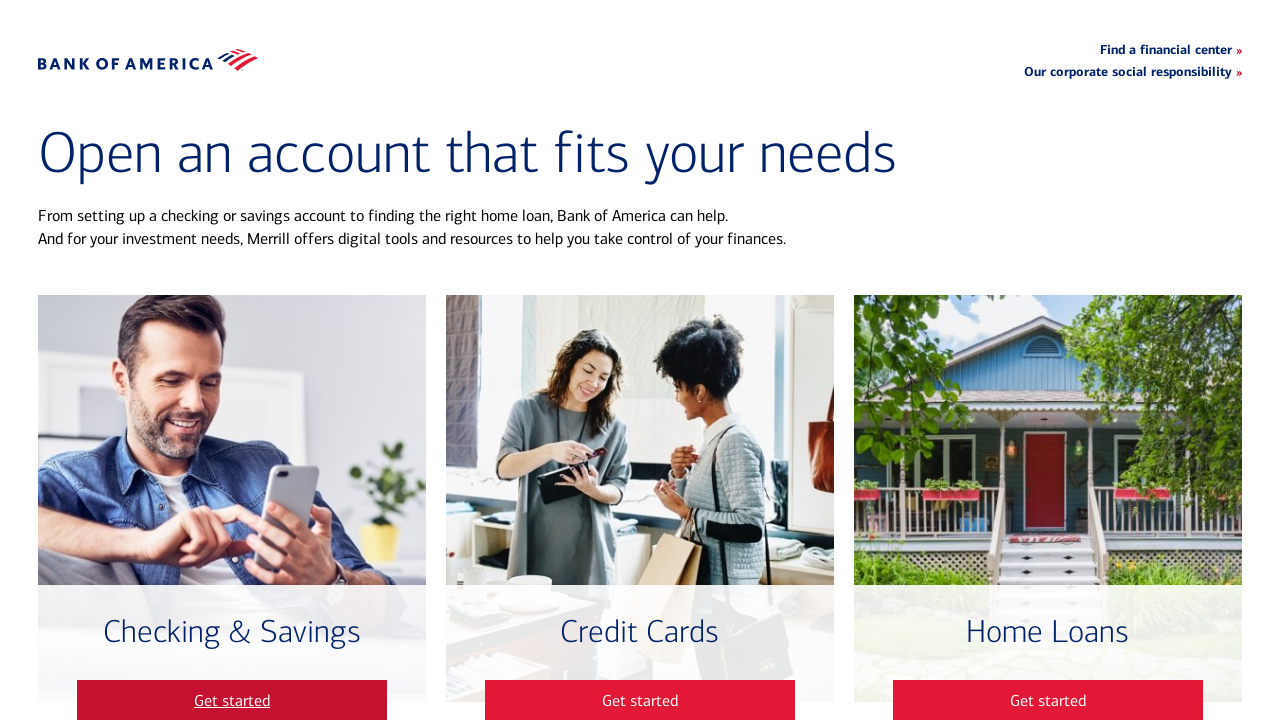

Located navigation logo element
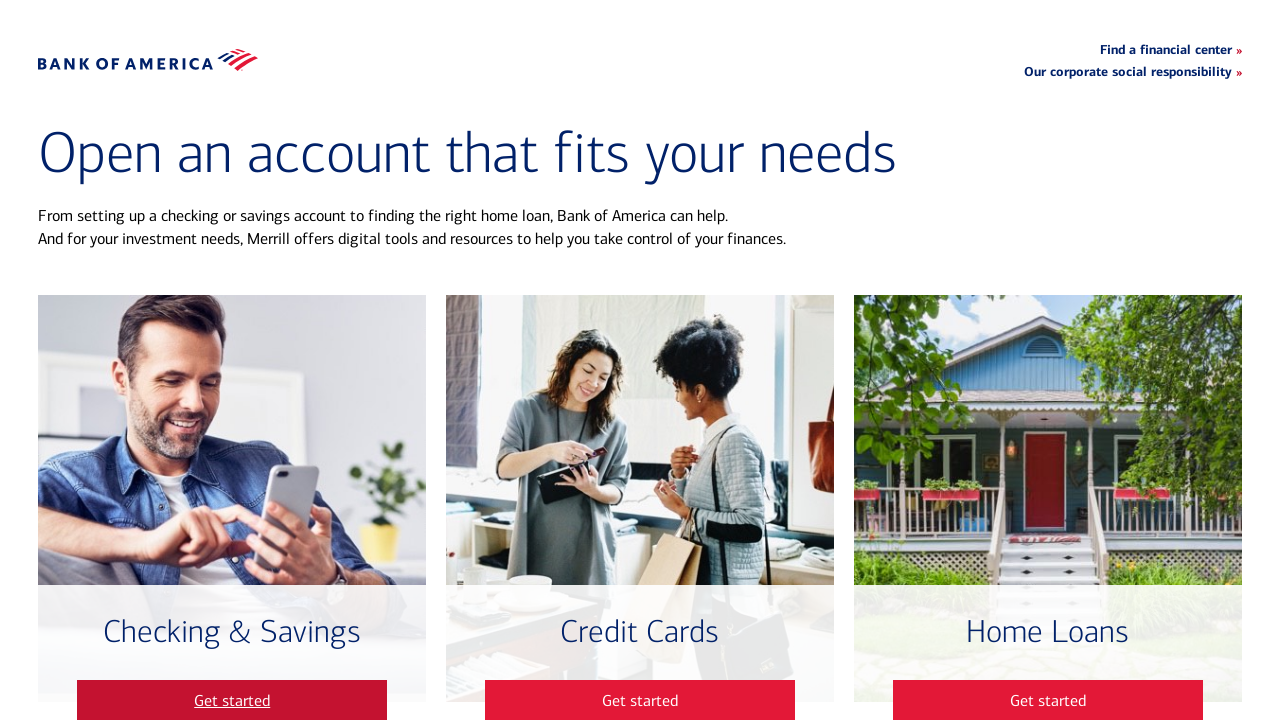

Verified navigation logo is visible on account opening page
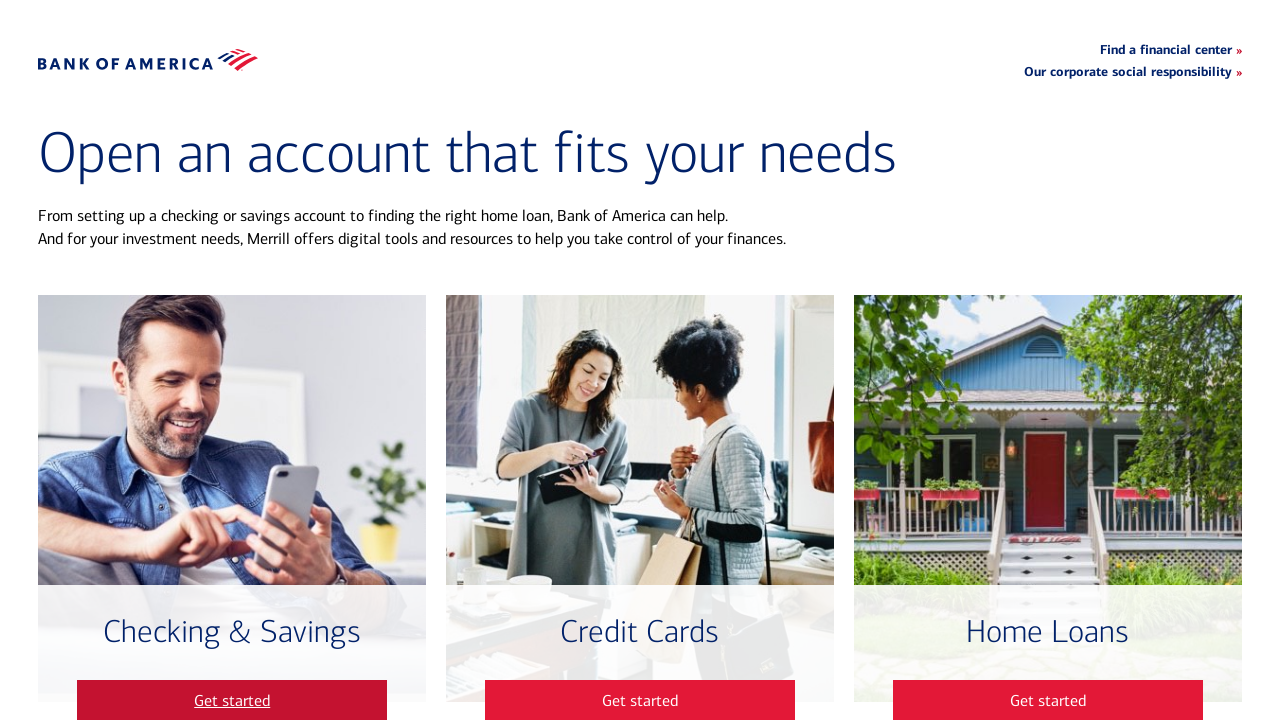

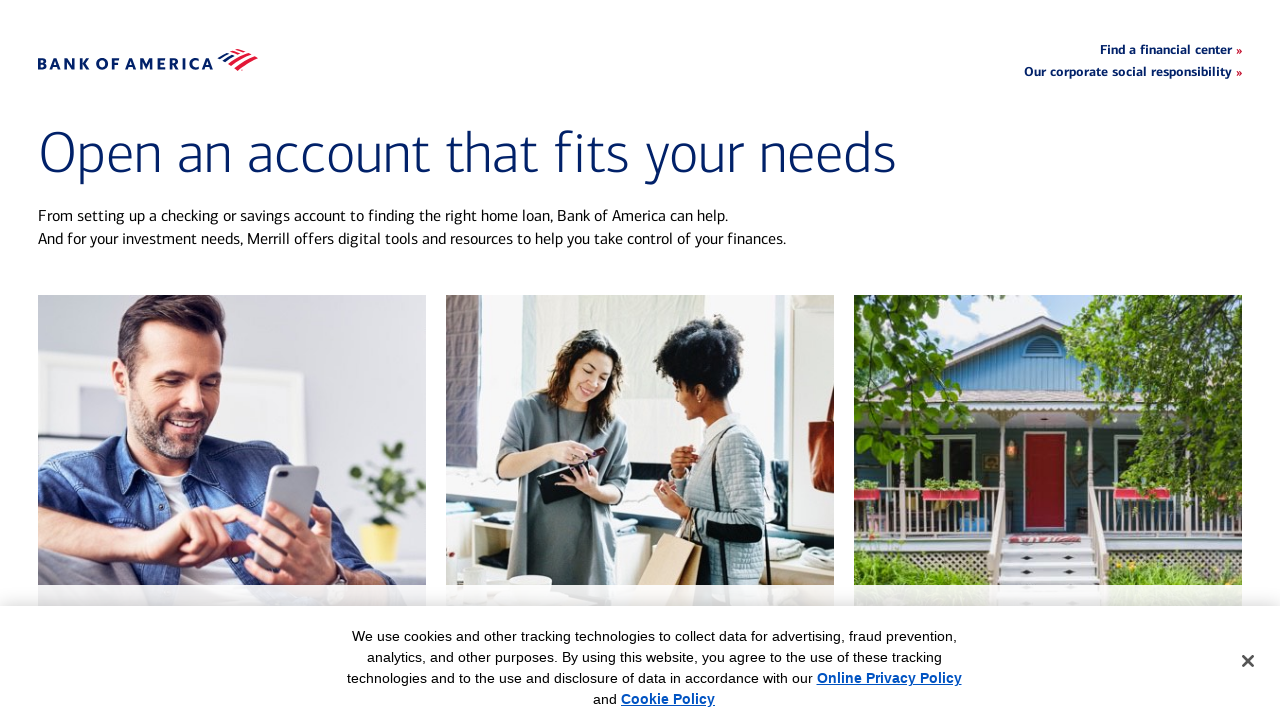